Tests checkbox functionality by ensuring both checkboxes are selected, clicking them if they are not already checked

Starting URL: https://the-internet.herokuapp.com/checkboxes

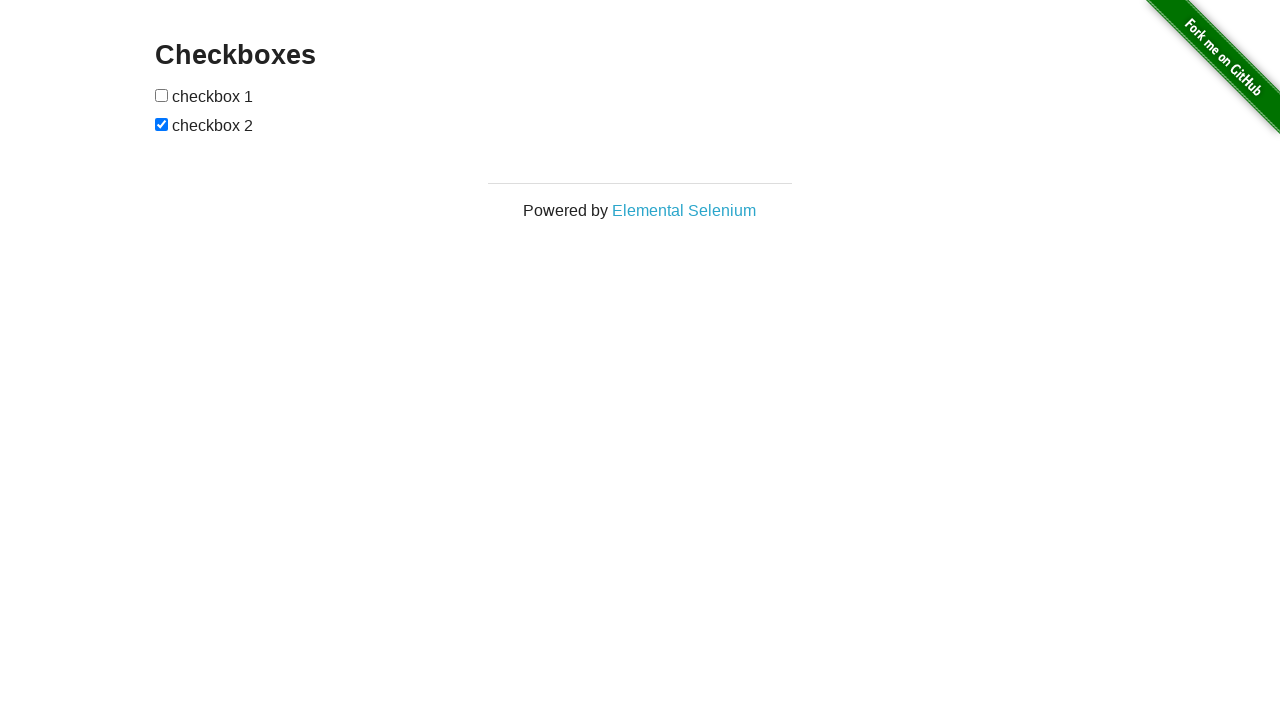

Located first checkbox element
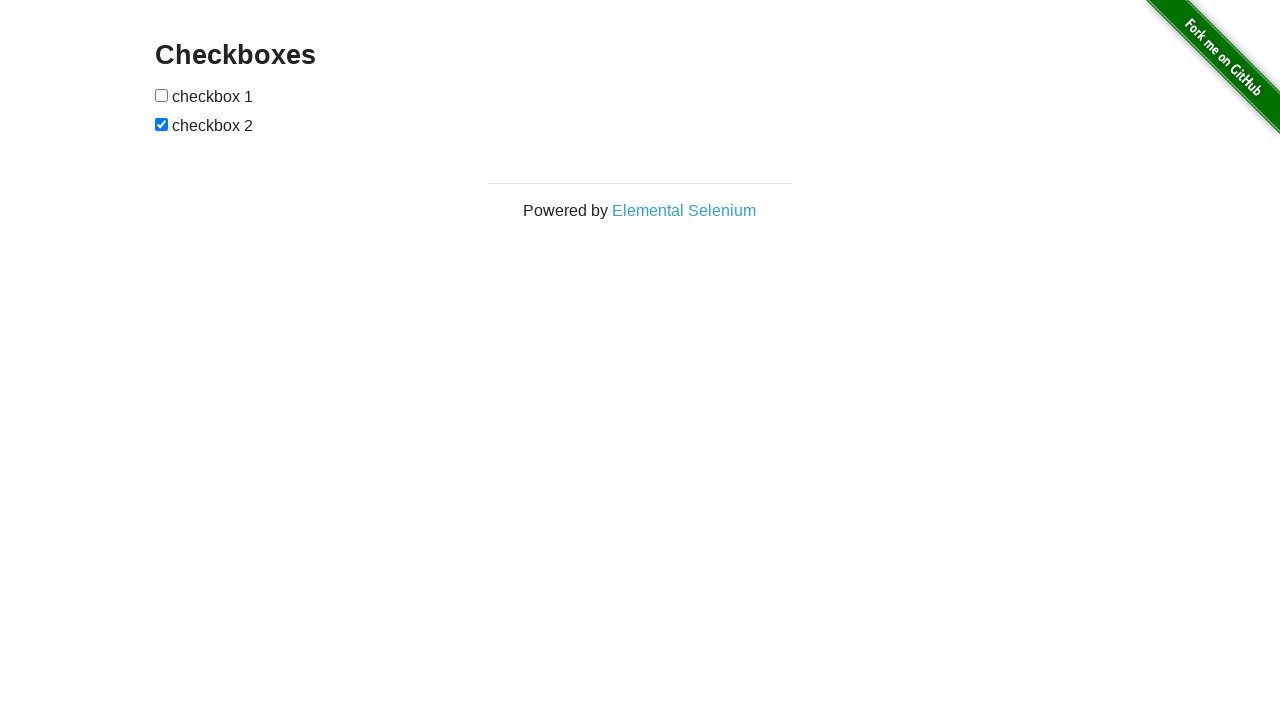

Located second checkbox element
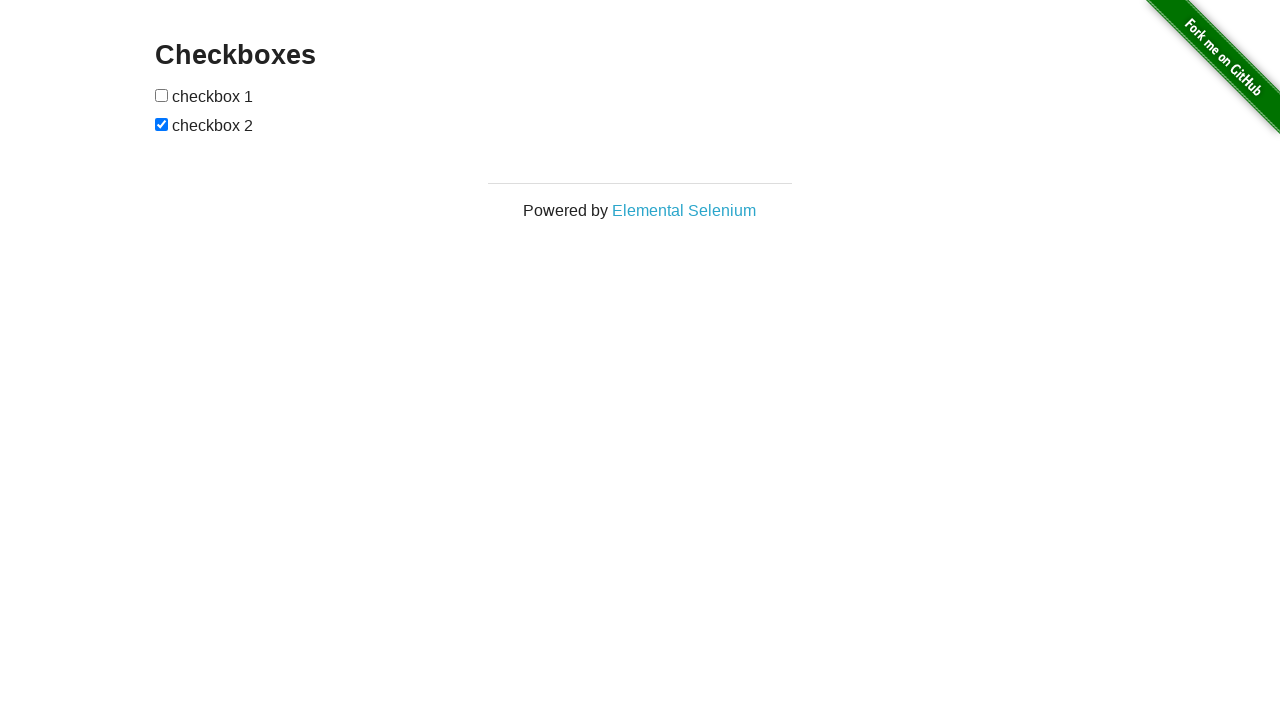

Checked first checkbox - it was not selected
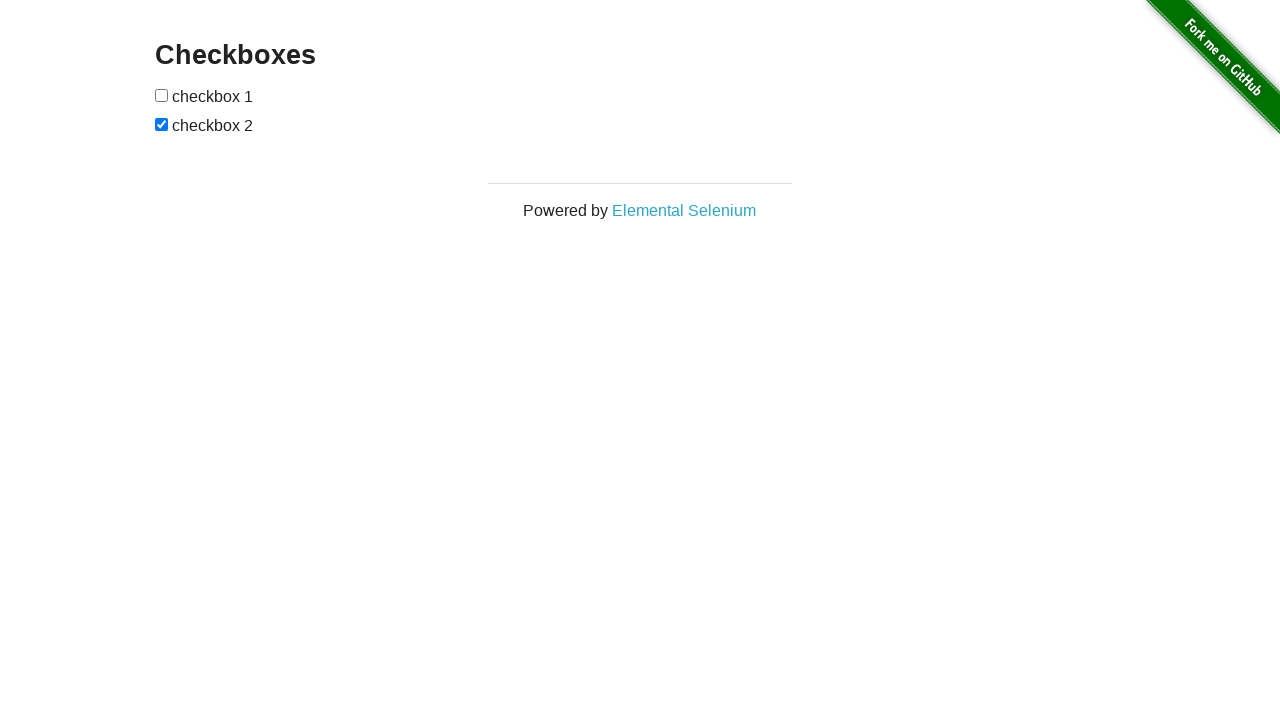

Clicked first checkbox at (162, 95) on (//input[@type='checkbox'])[1]
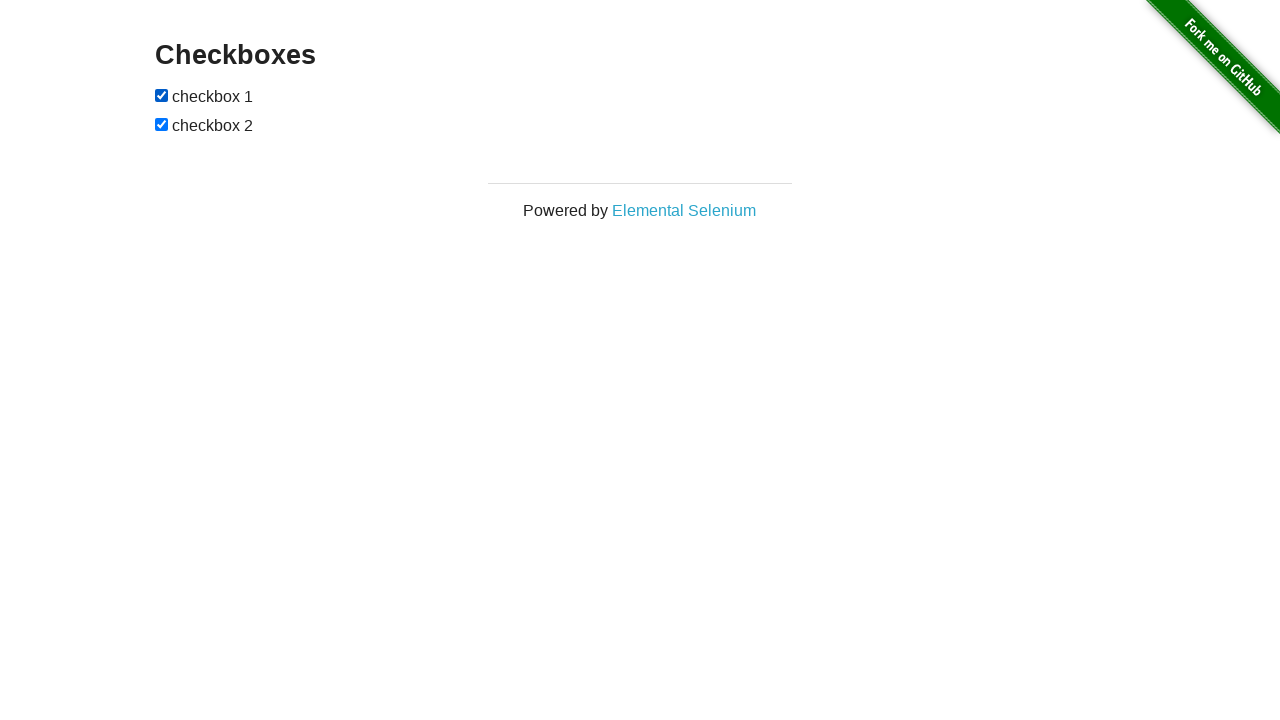

Second checkbox was already selected
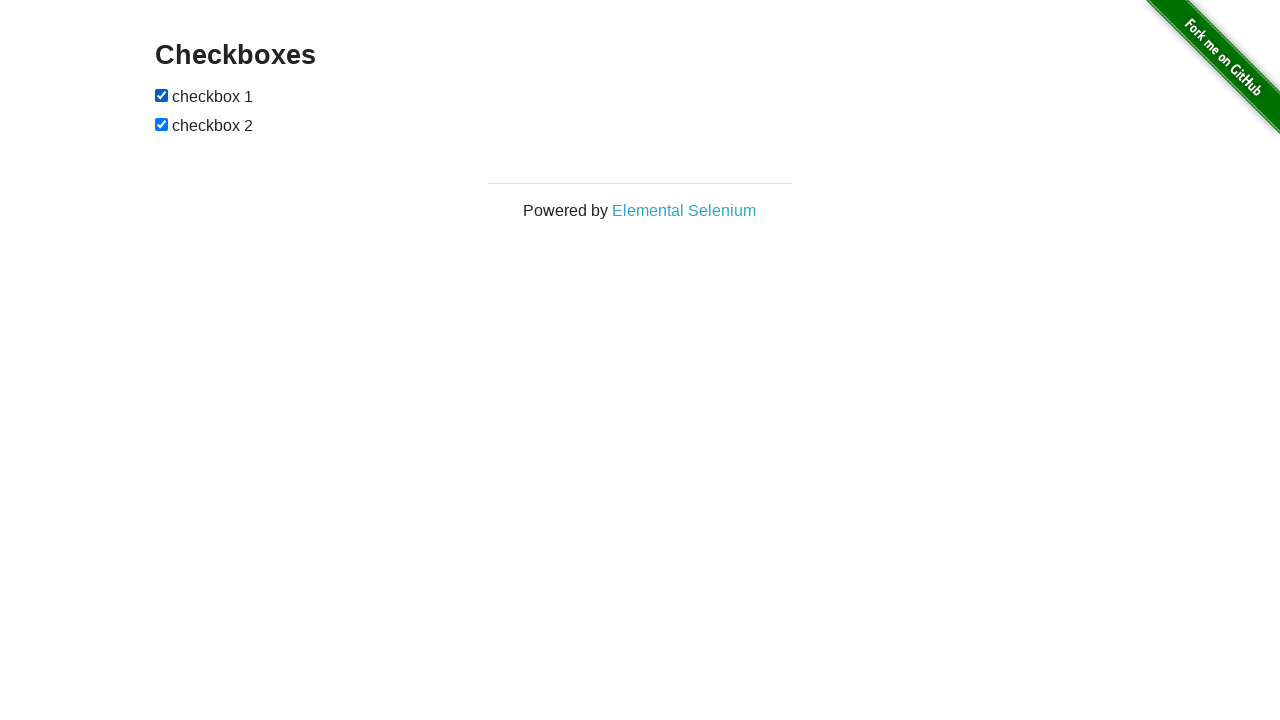

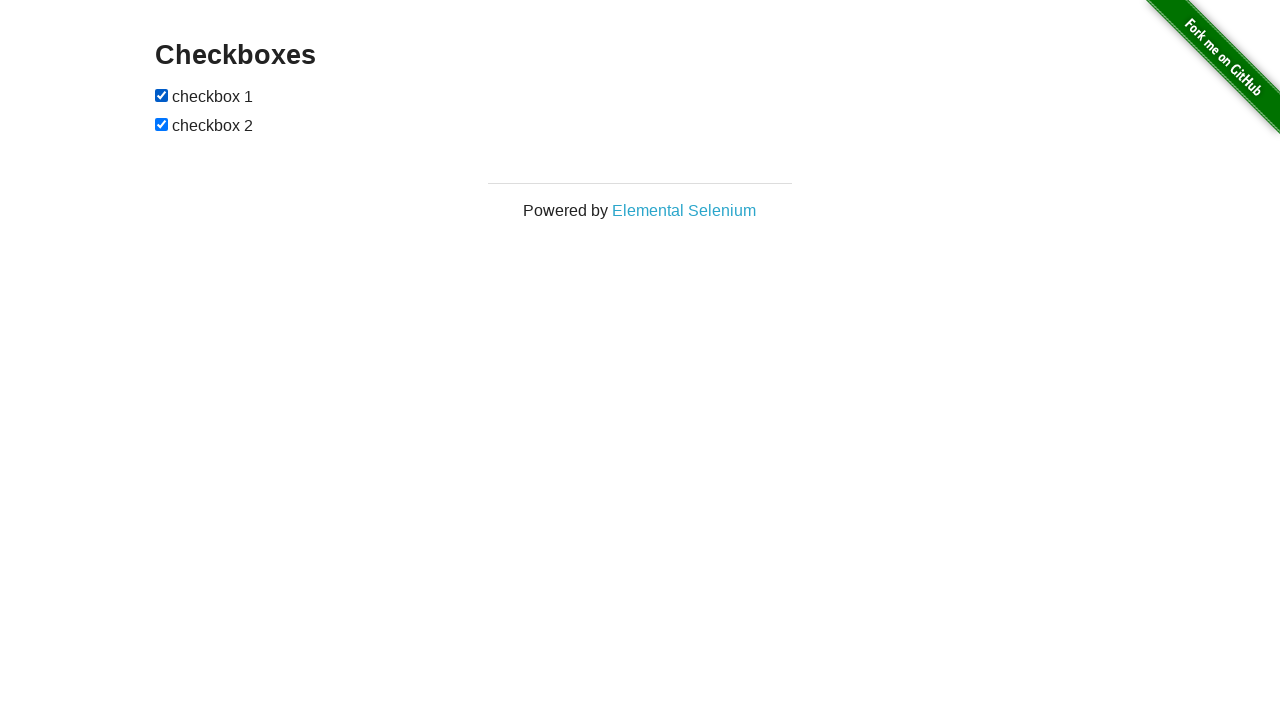